Tests checkbox interaction on W3Schools demo page by clicking a checkbox and verifying it becomes selected

Starting URL: https://www.w3schools.com/howto/howto_js_display_checkbox_text.asp

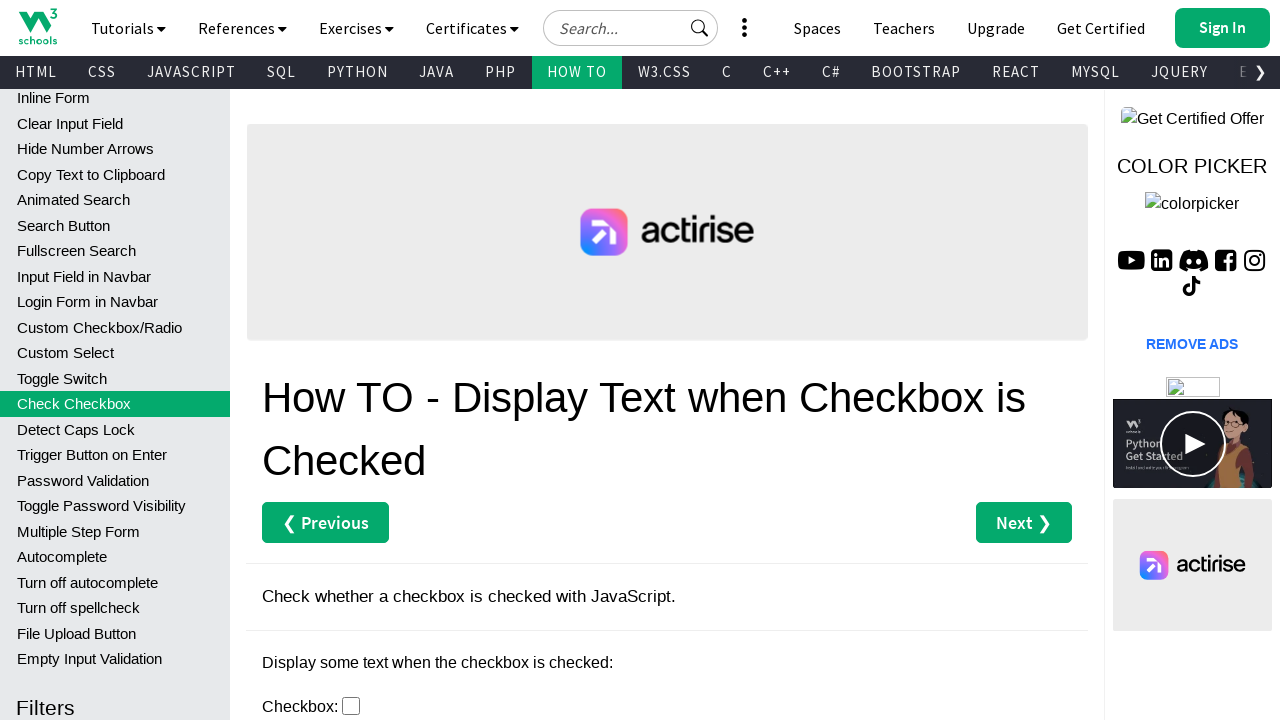

Navigated to W3Schools checkbox demo page
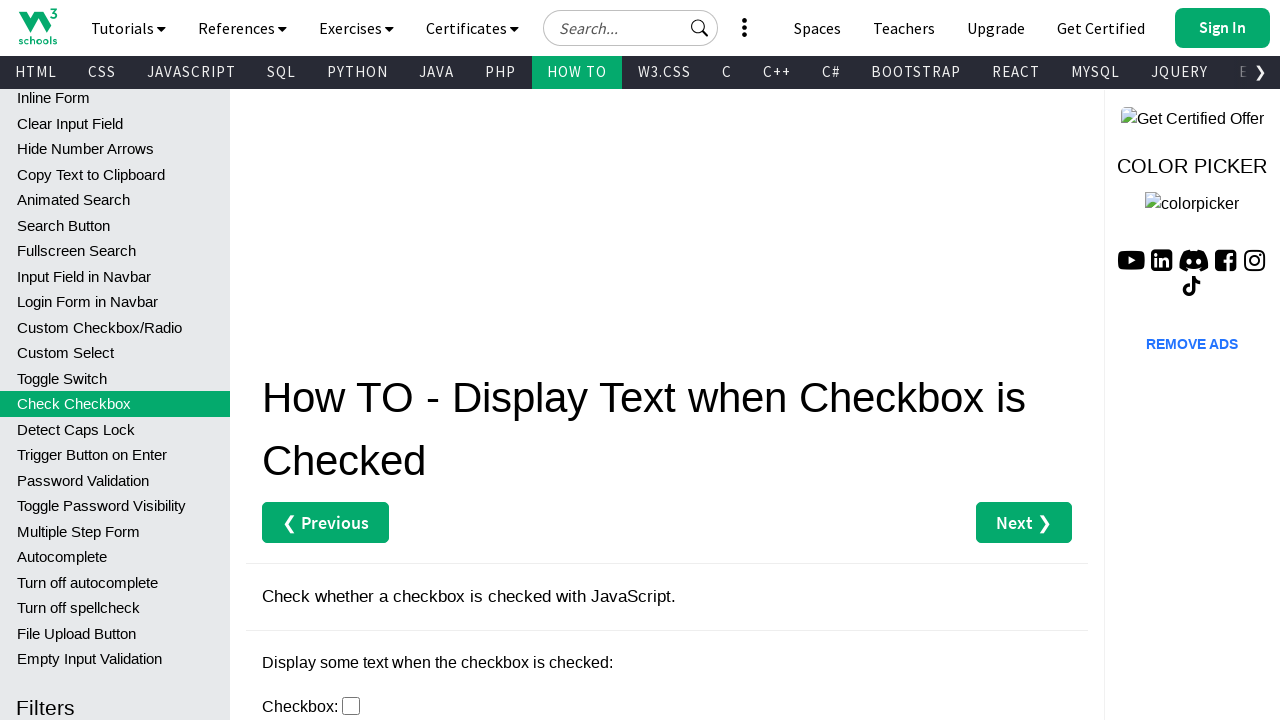

Clicked the checkbox element at (351, 706) on #myCheck
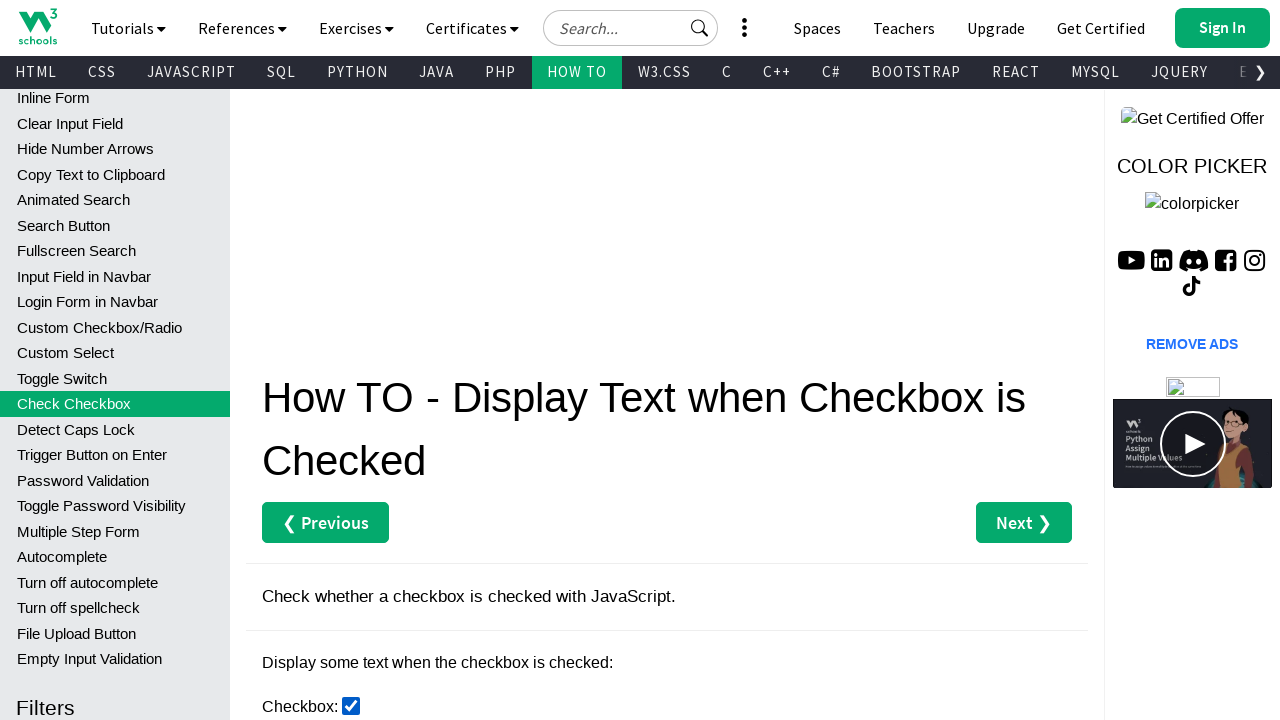

Verified checkbox is selected
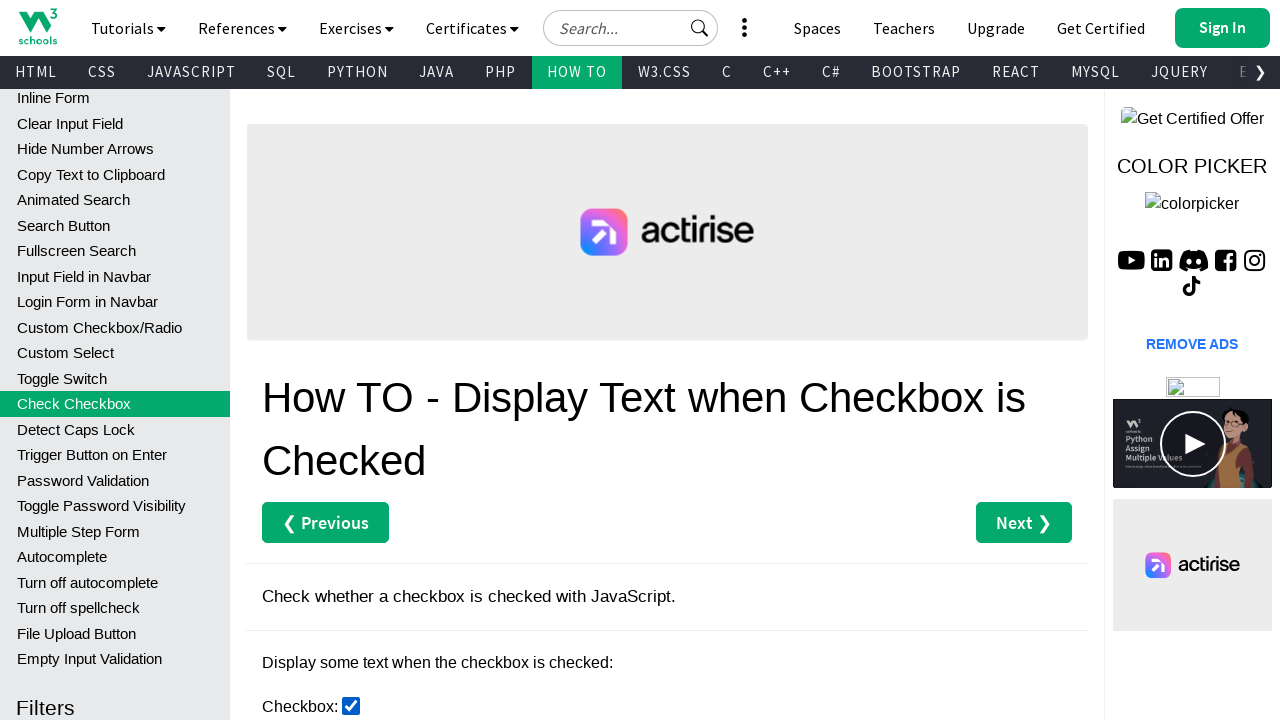

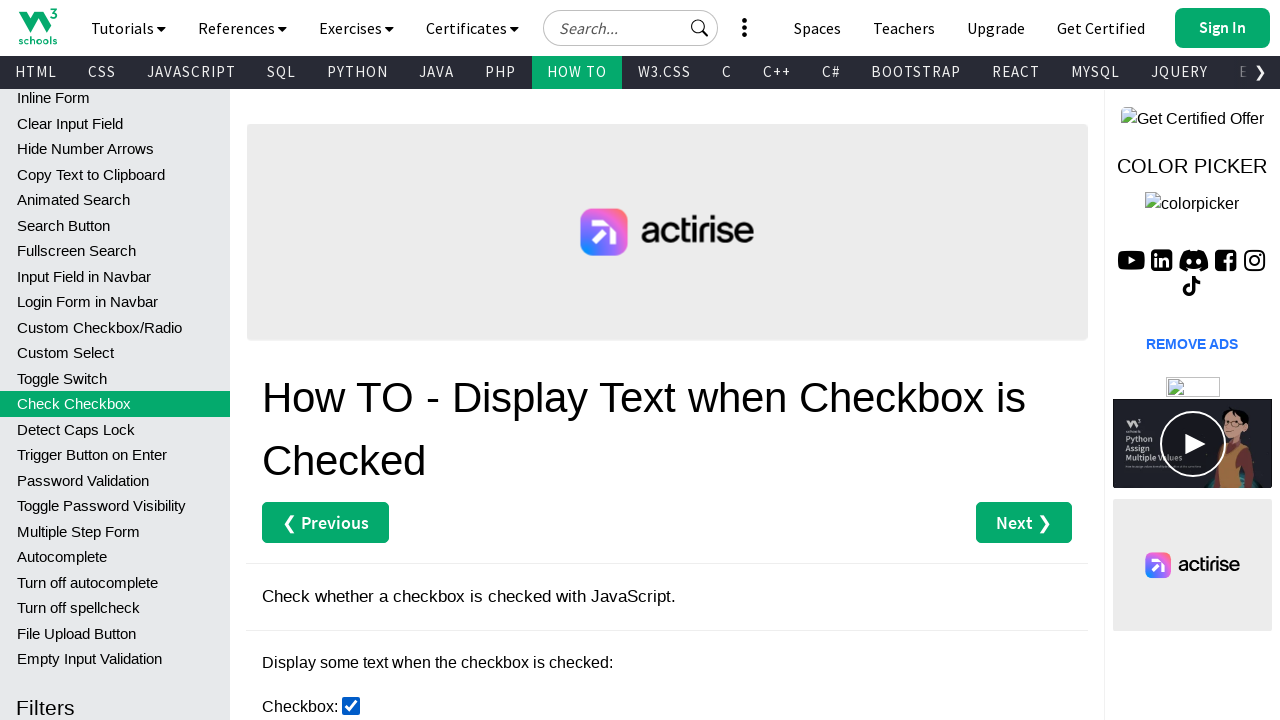